Tests scrolling functionality by navigating to Selenium's official website and scrolling down to the News section heading

Starting URL: https://www.selenium.dev/

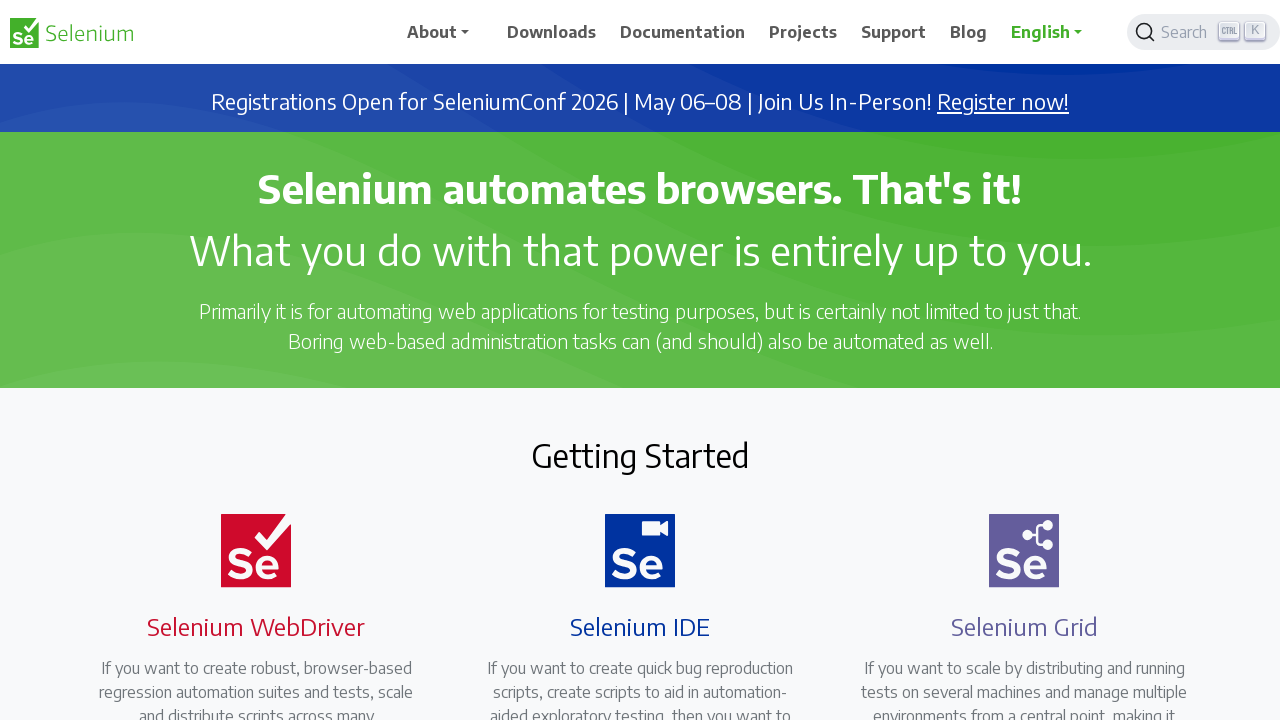

Located the News section heading element
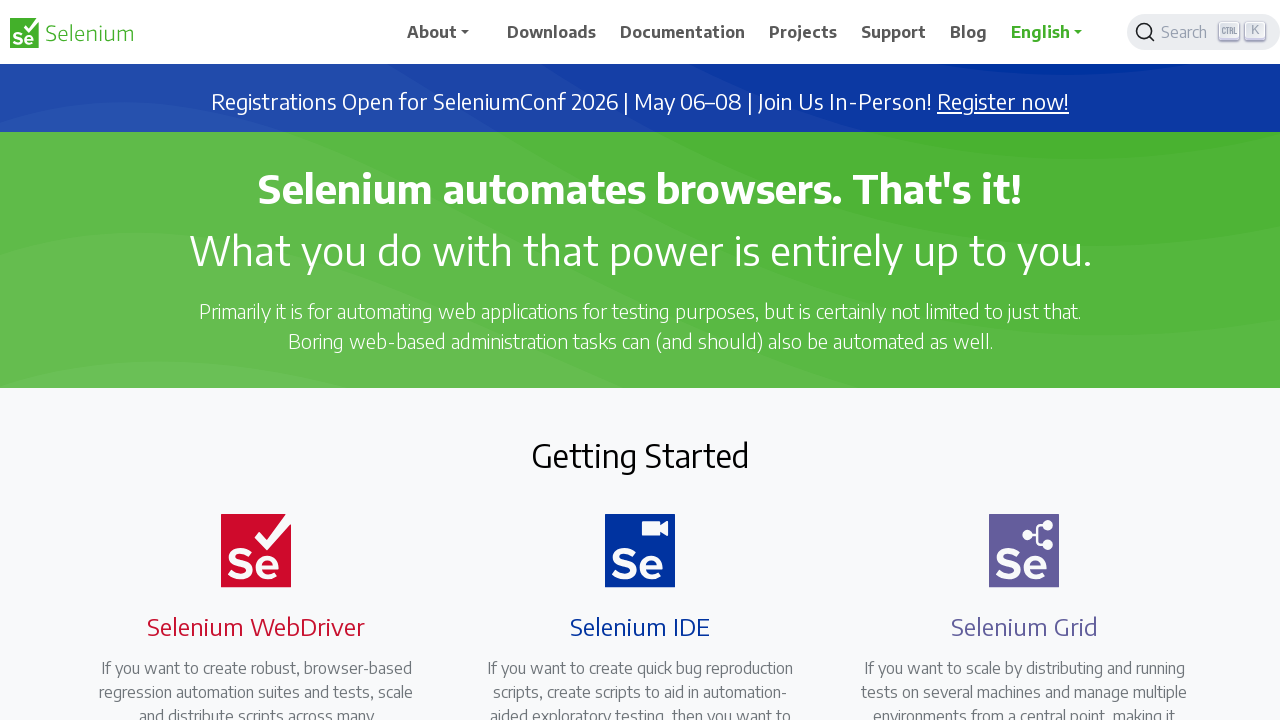

Scrolled down to the News section heading
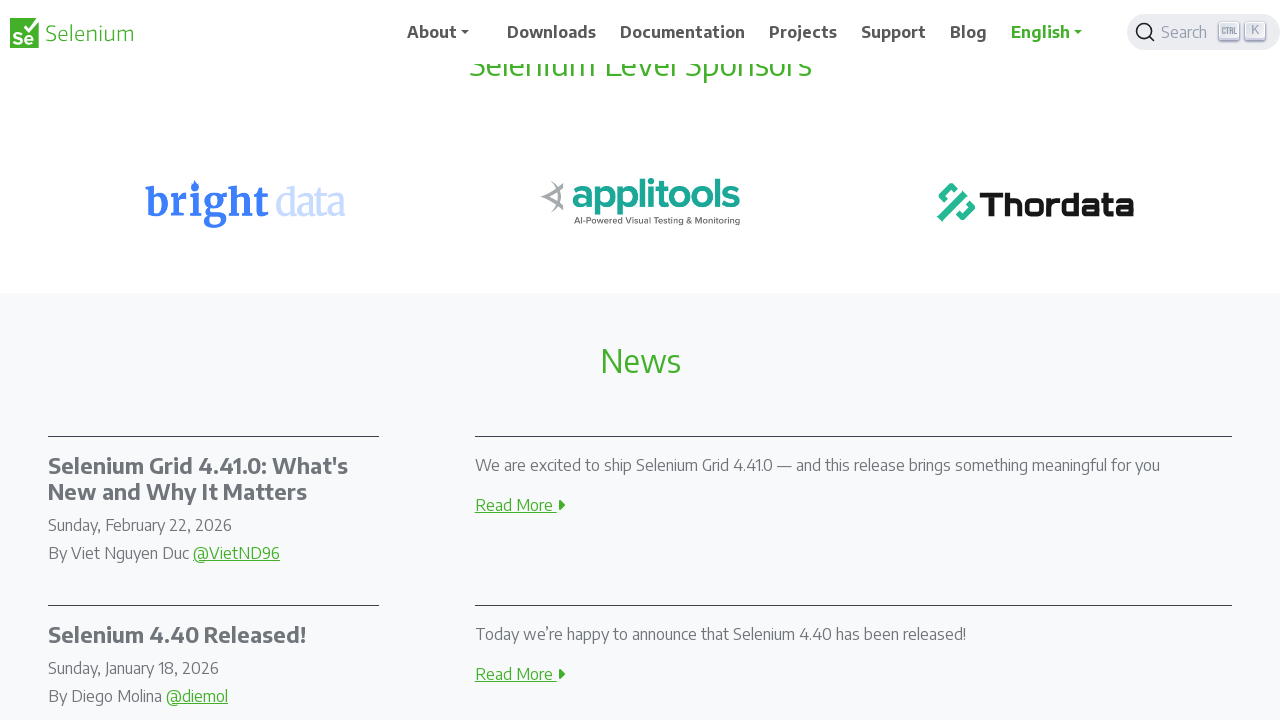

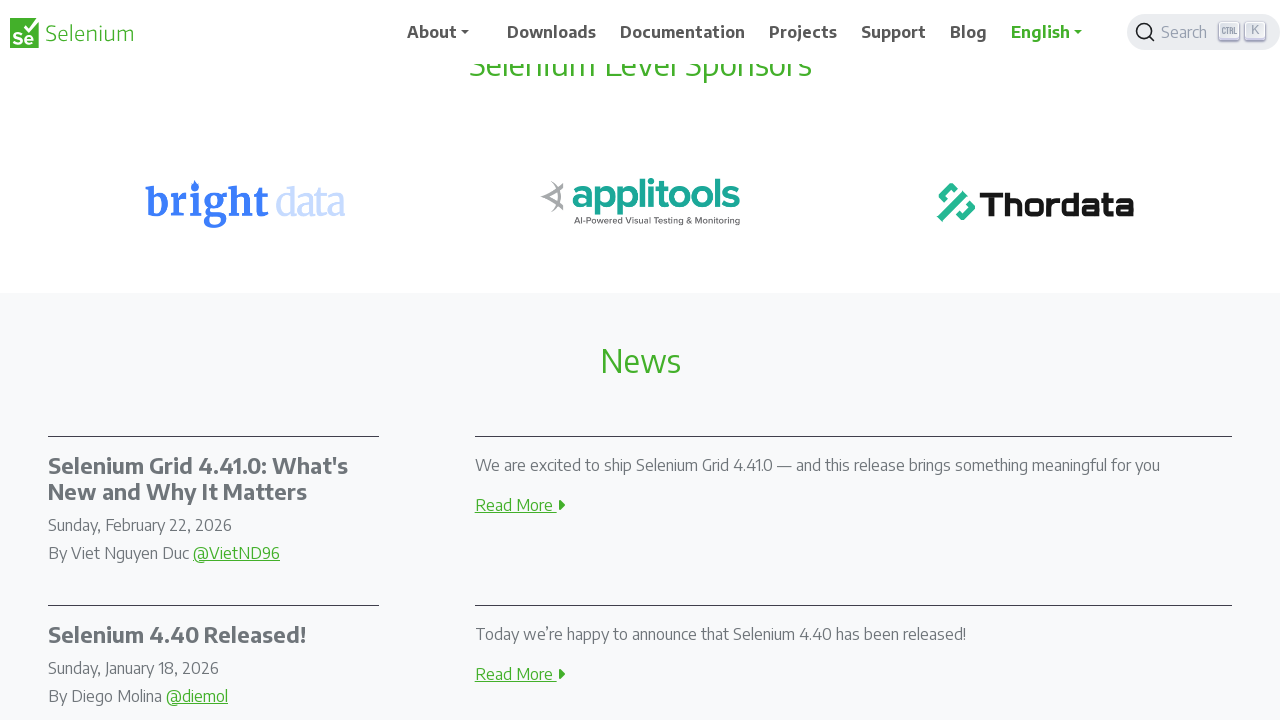